Tests that the currently applied filter link is highlighted with the 'selected' class.

Starting URL: https://demo.playwright.dev/todomvc

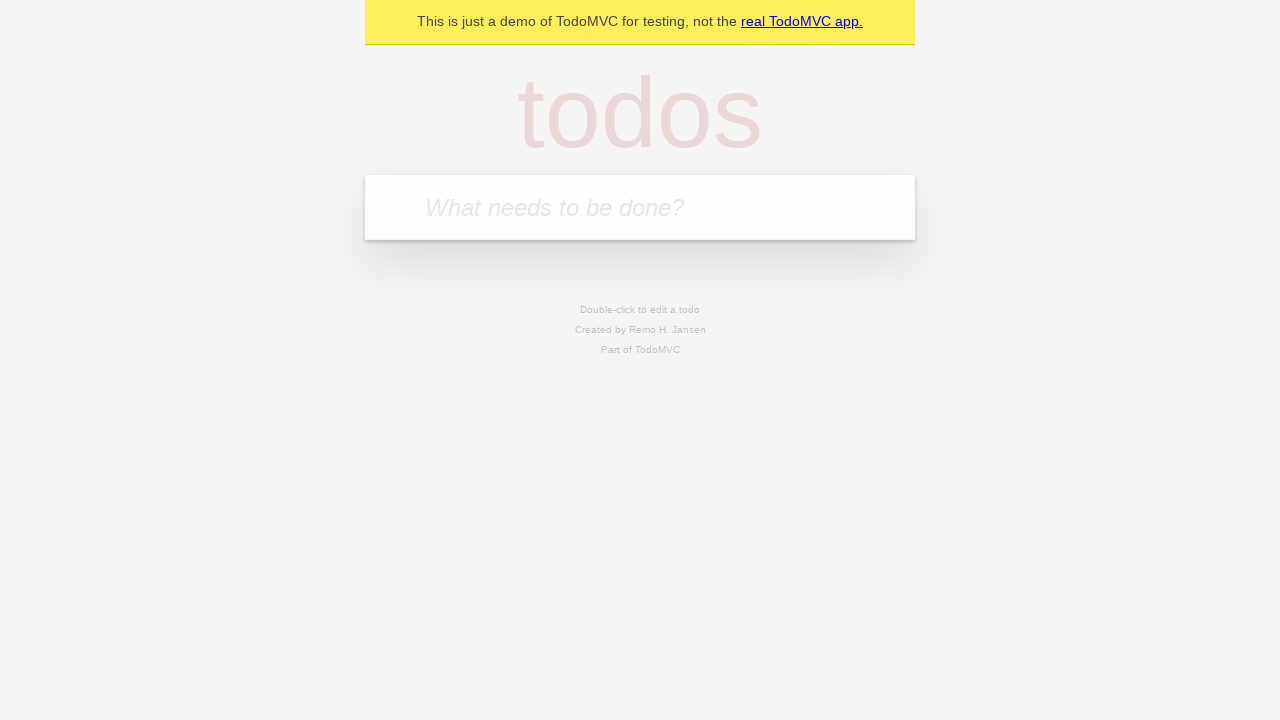

Filled first todo input with 'buy some cheese' on internal:attr=[placeholder="What needs to be done?"i]
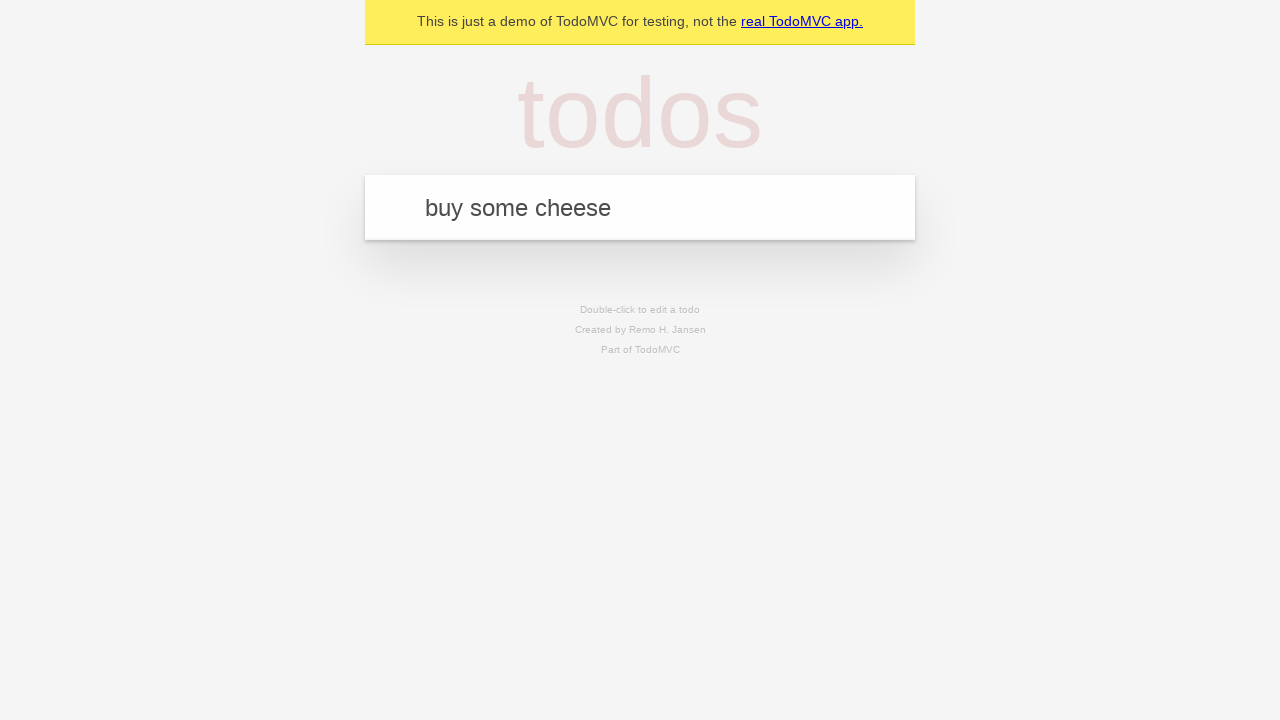

Pressed Enter to add first todo on internal:attr=[placeholder="What needs to be done?"i]
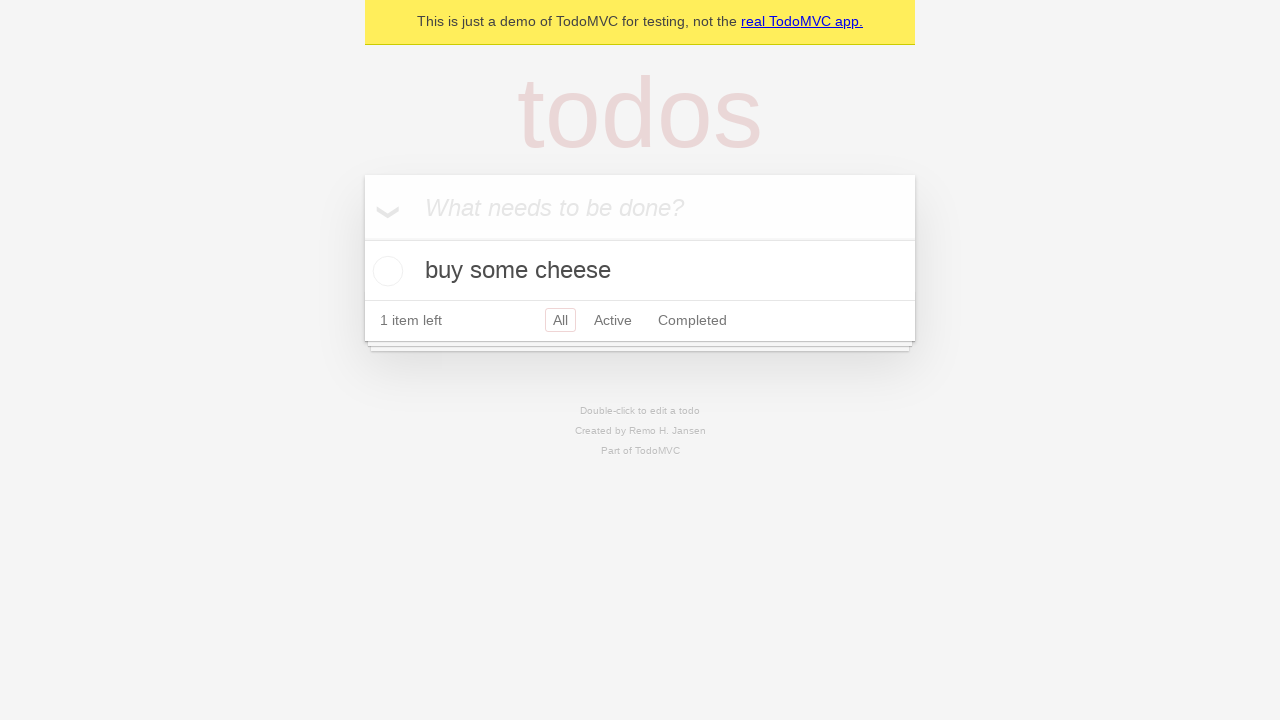

Filled second todo input with 'feed the cat' on internal:attr=[placeholder="What needs to be done?"i]
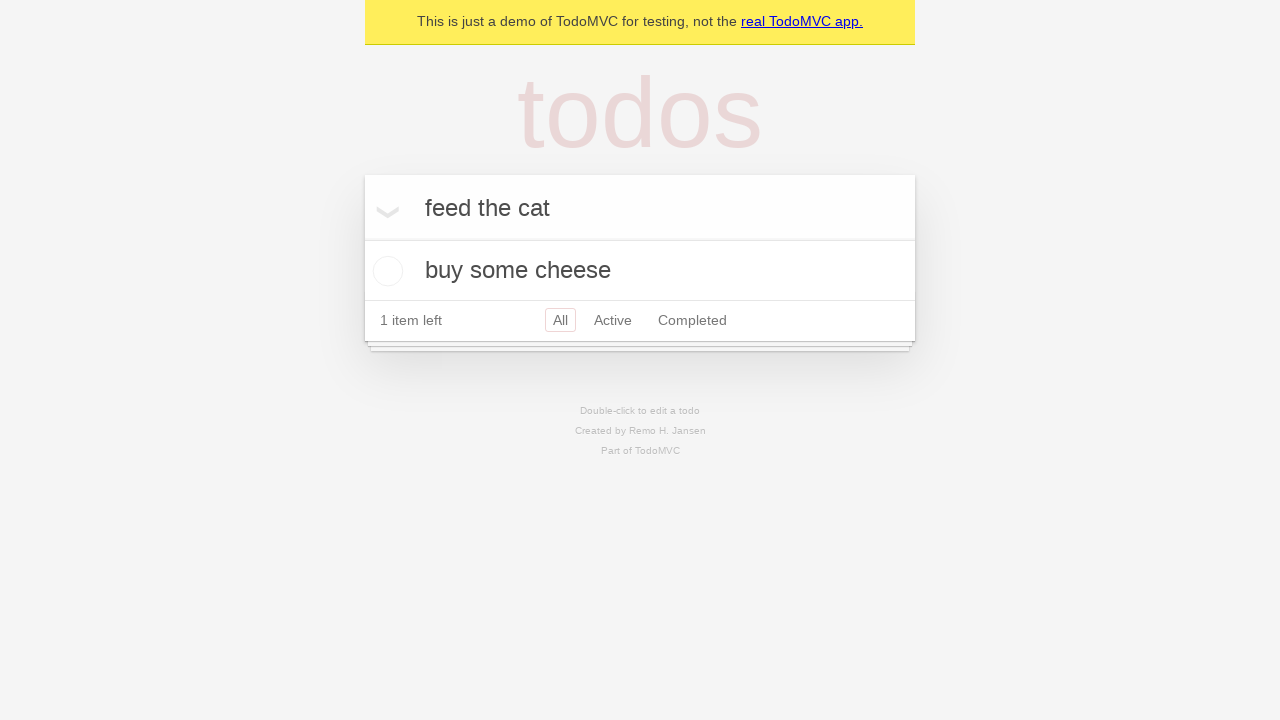

Pressed Enter to add second todo on internal:attr=[placeholder="What needs to be done?"i]
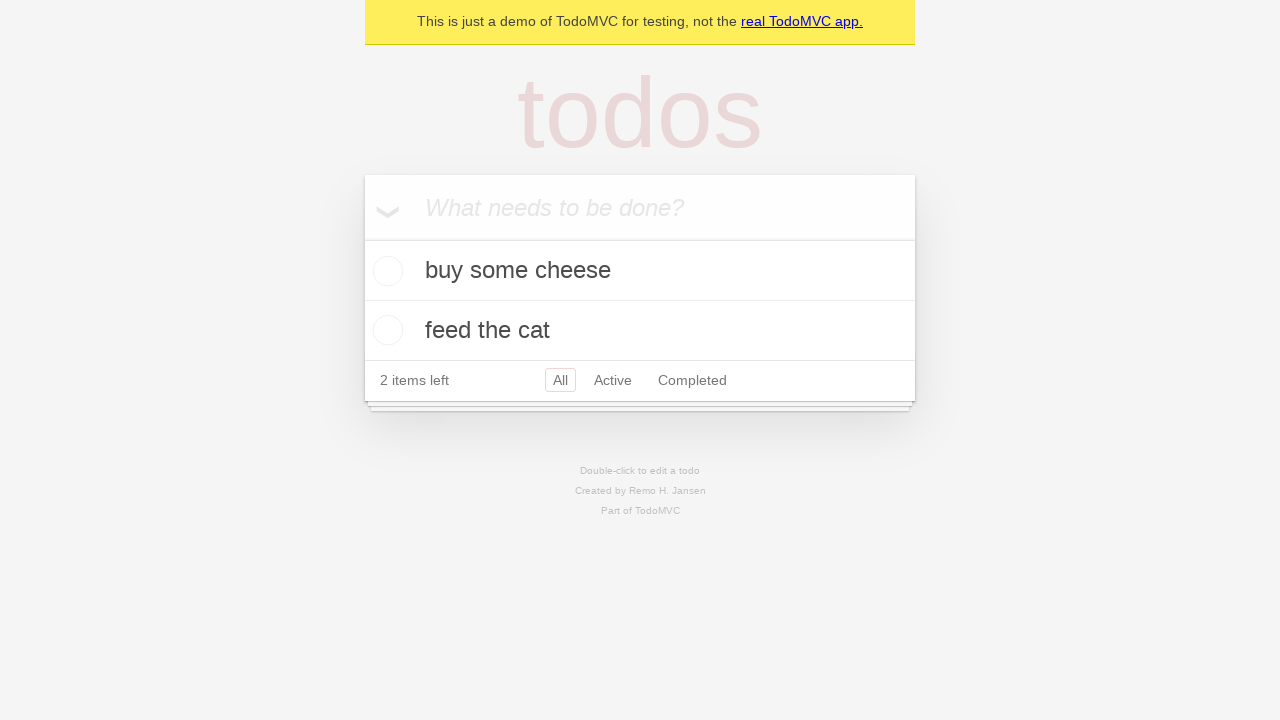

Filled third todo input with 'book a doctors appointment' on internal:attr=[placeholder="What needs to be done?"i]
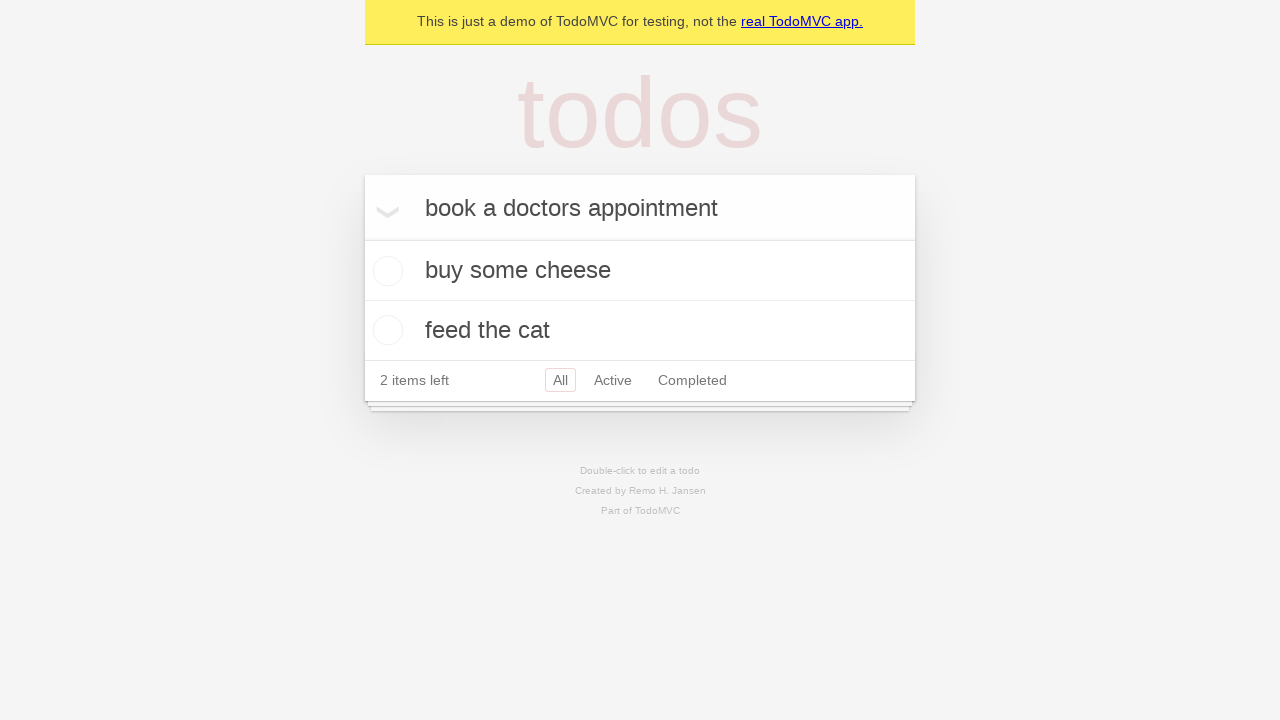

Pressed Enter to add third todo on internal:attr=[placeholder="What needs to be done?"i]
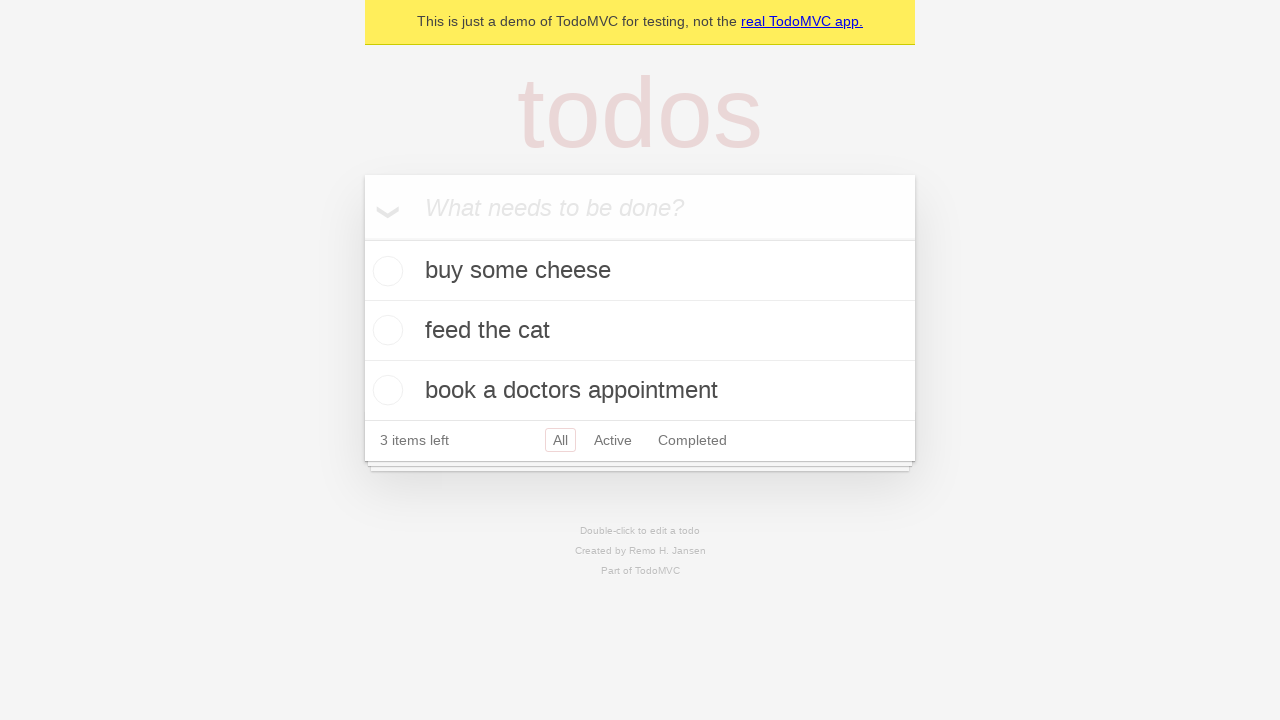

Clicked Active filter link at (613, 440) on internal:role=link[name="Active"i]
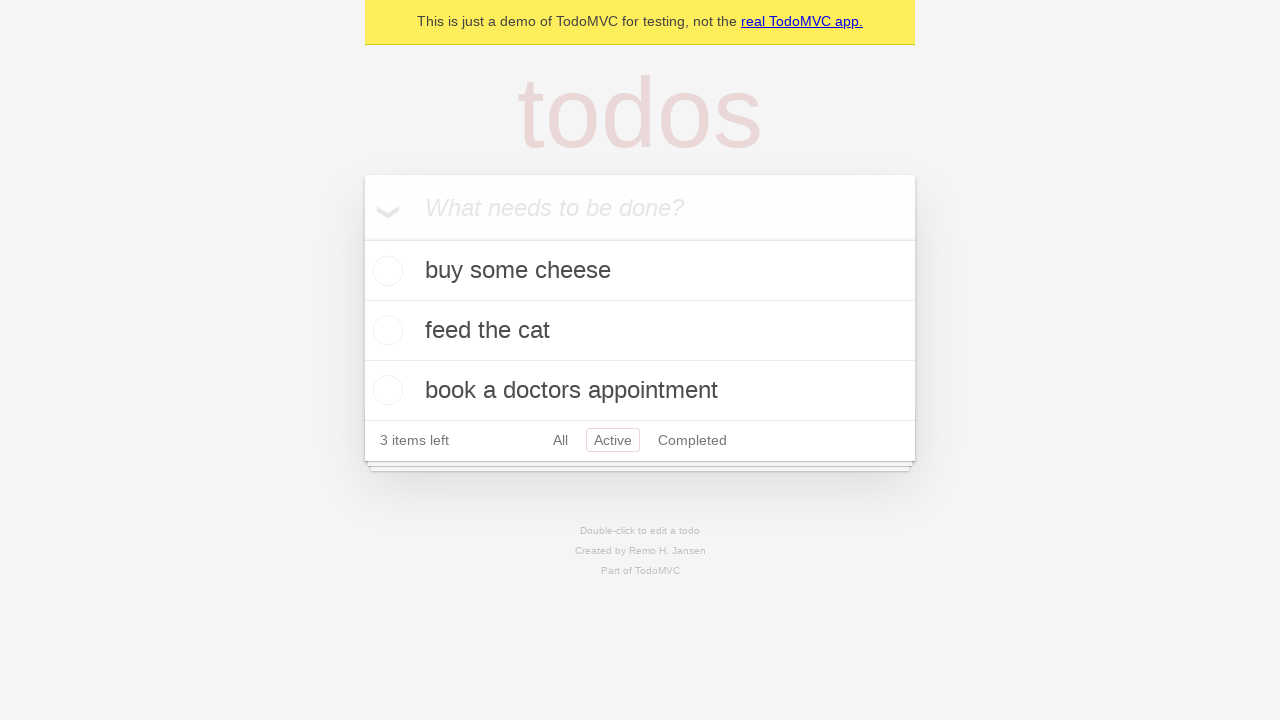

Clicked Completed filter link at (692, 440) on internal:role=link[name="Completed"i]
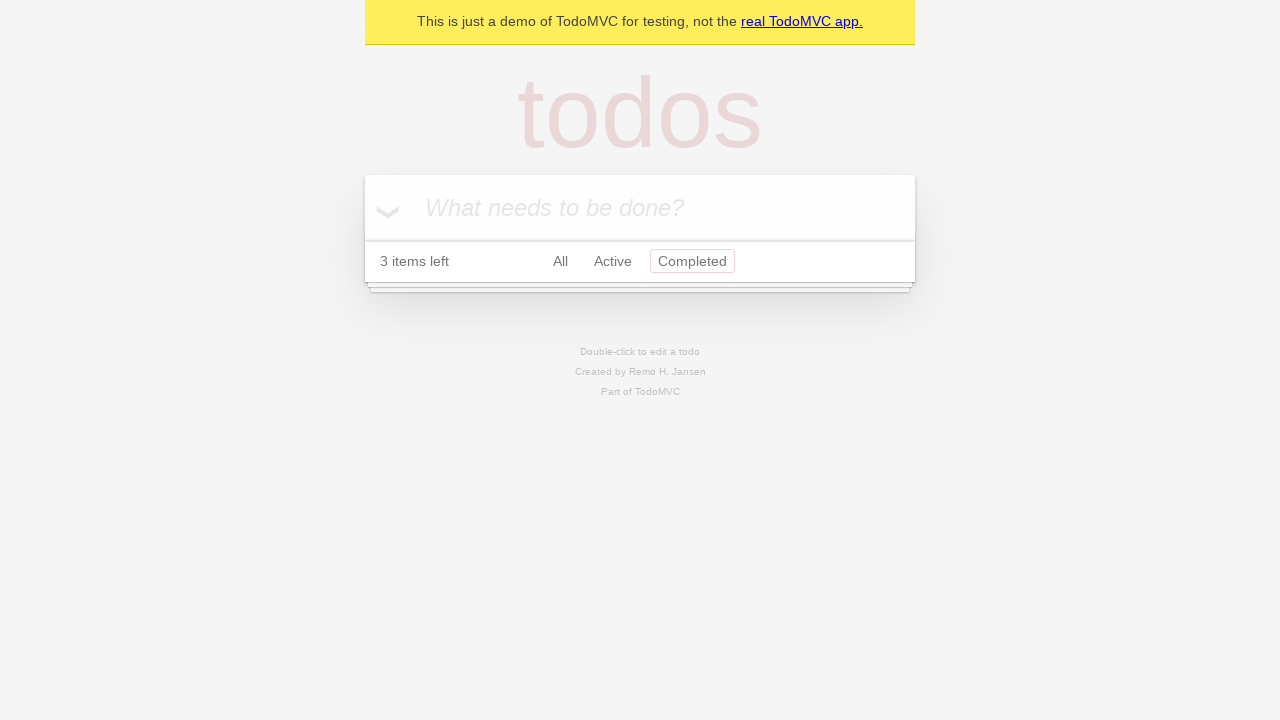

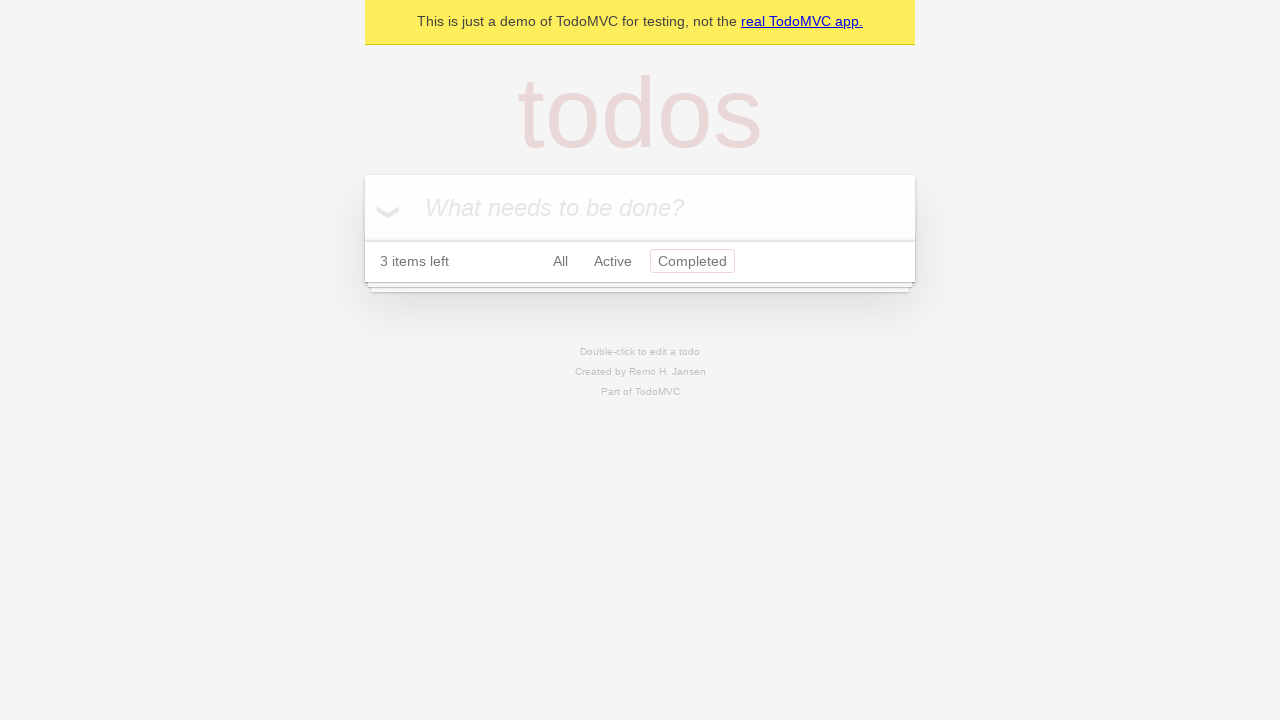